Tests window management by opening a new window, navigating to a different URL, and switching between windows

Starting URL: https://vinothqaacademy.com/multiple-windows/

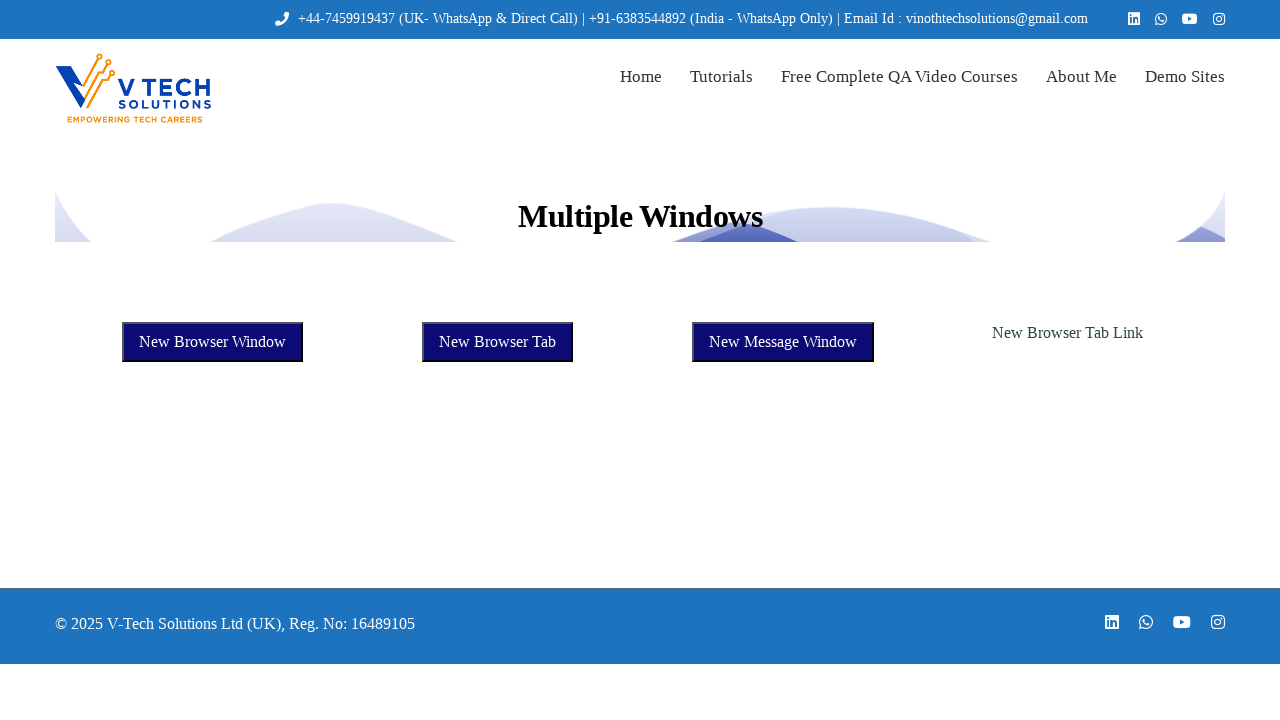

Stored main page reference
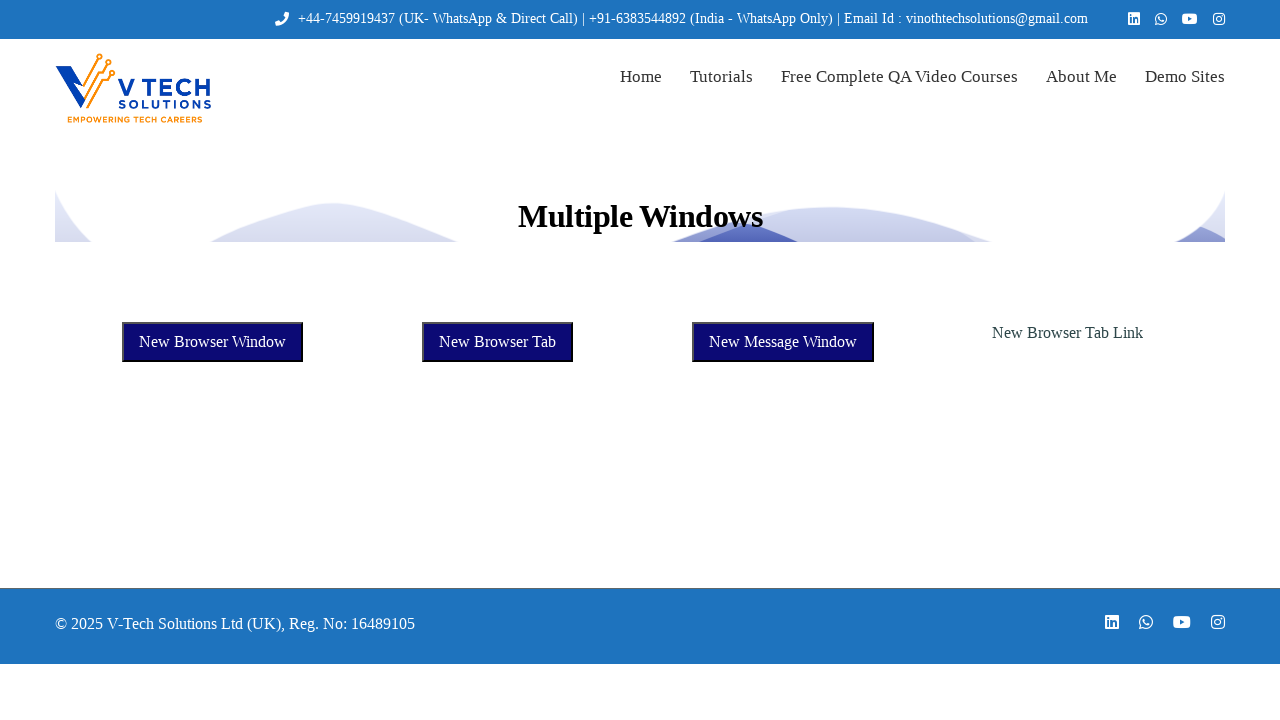

Opened a new page/window
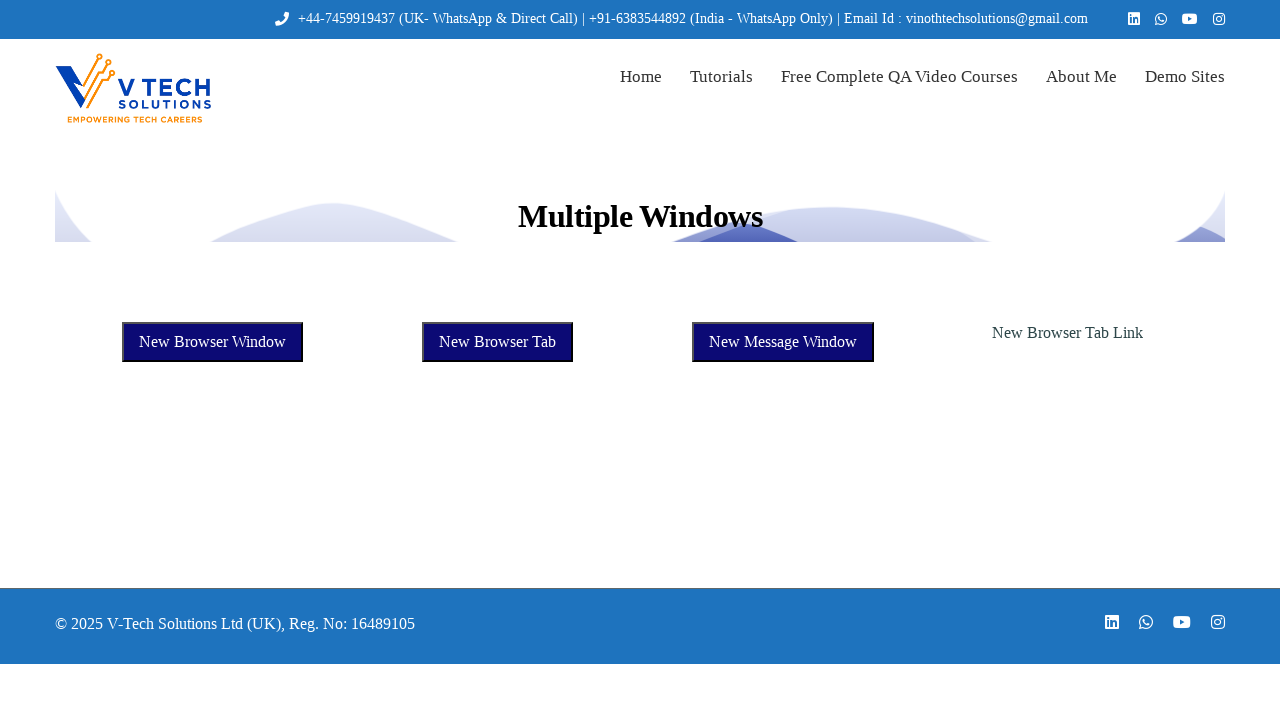

Navigated new window to https://mvnrepository.com/
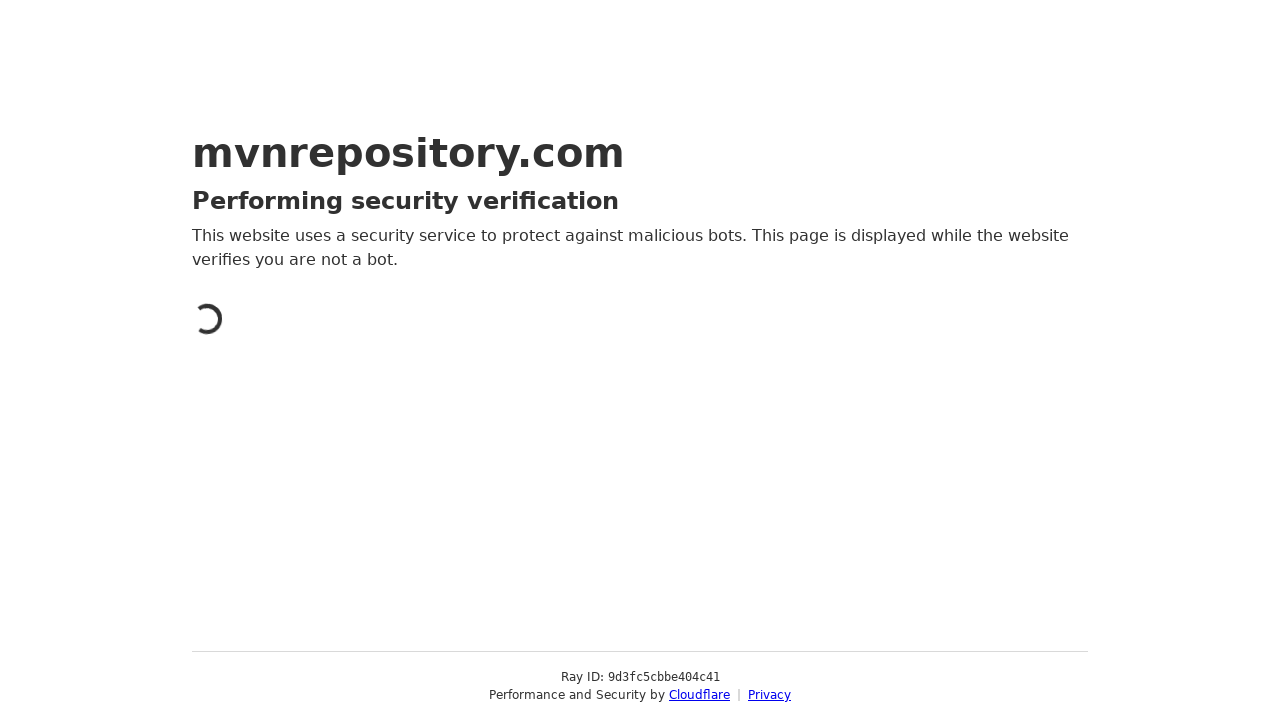

Waited 2 seconds to demonstrate new window is open
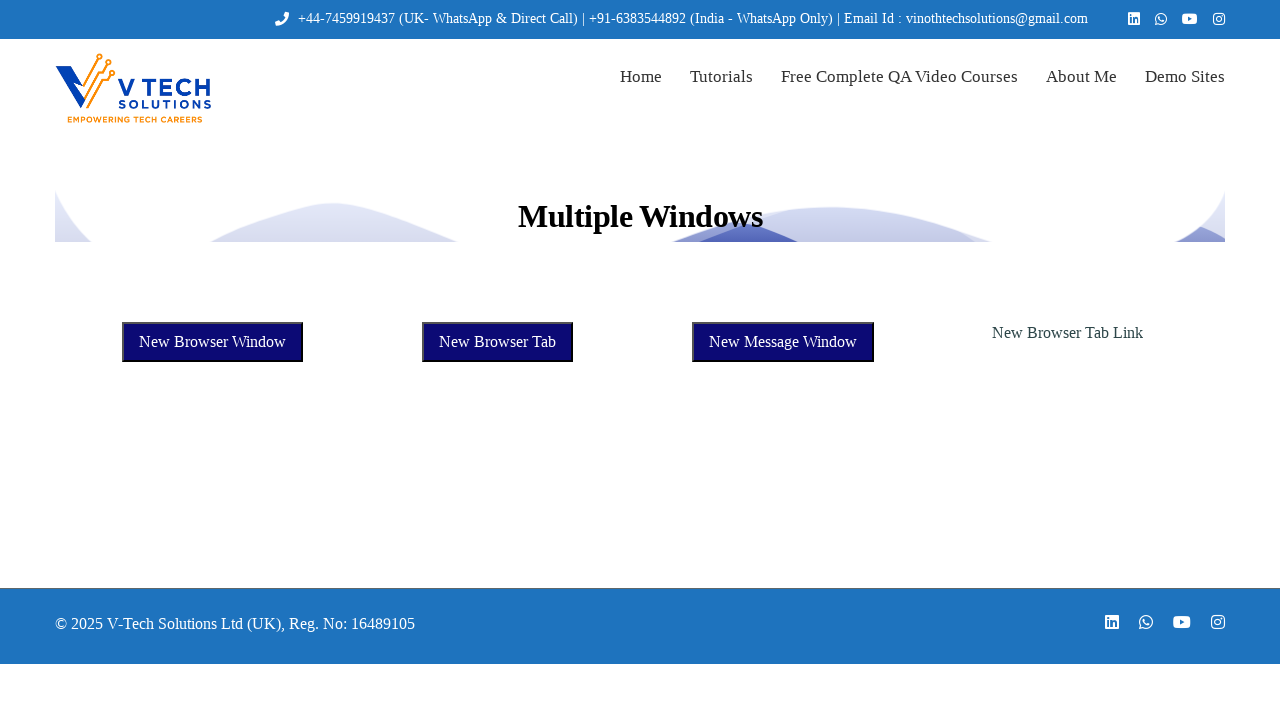

Closed the new window/tab
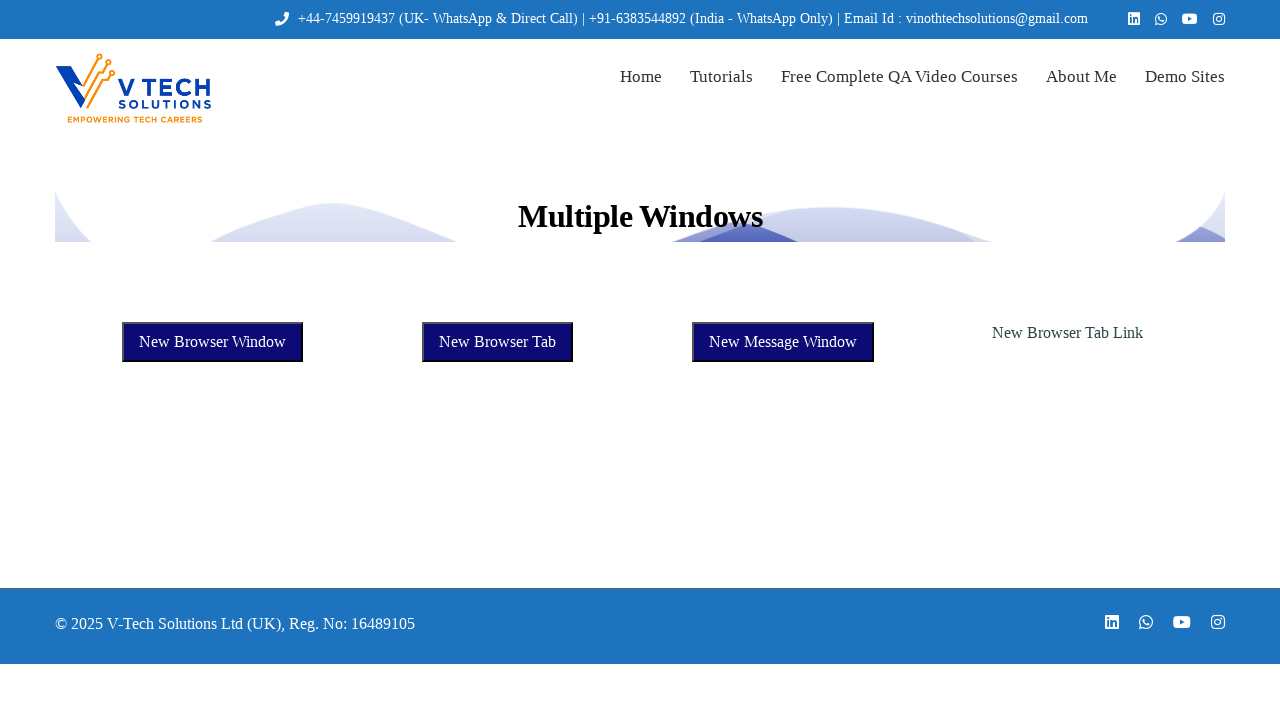

Waited 2 seconds while continuing with main window
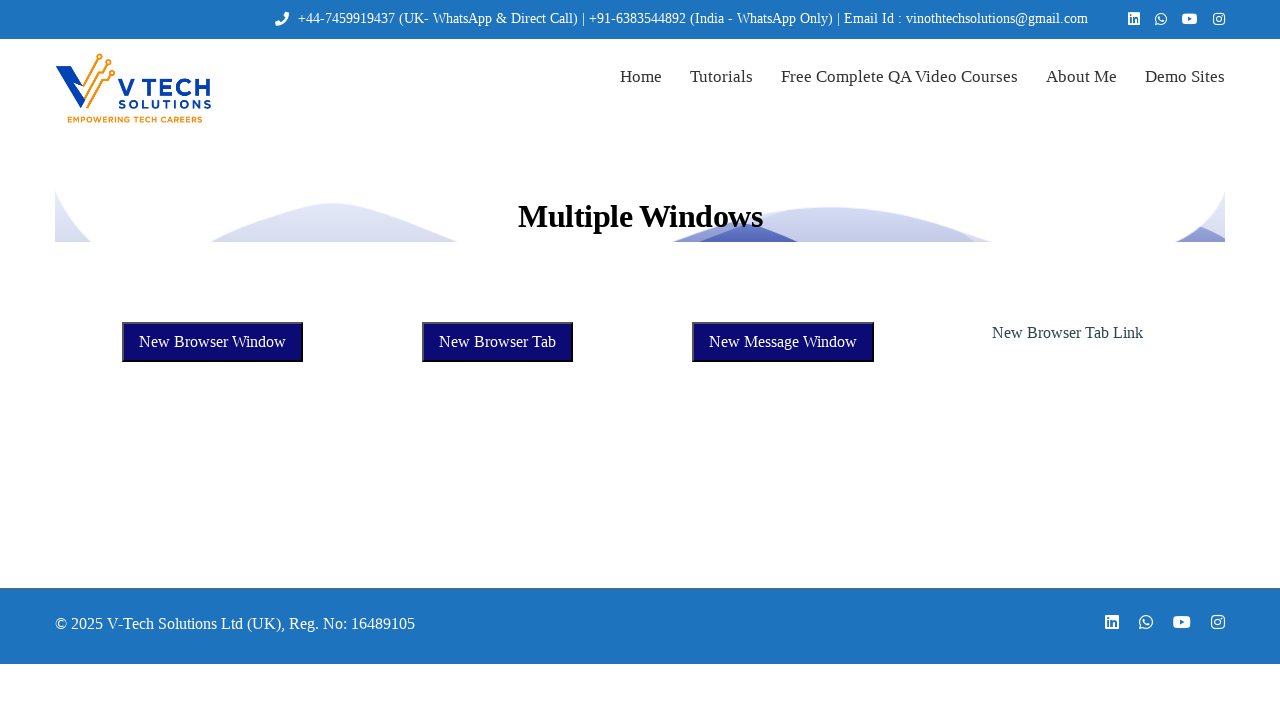

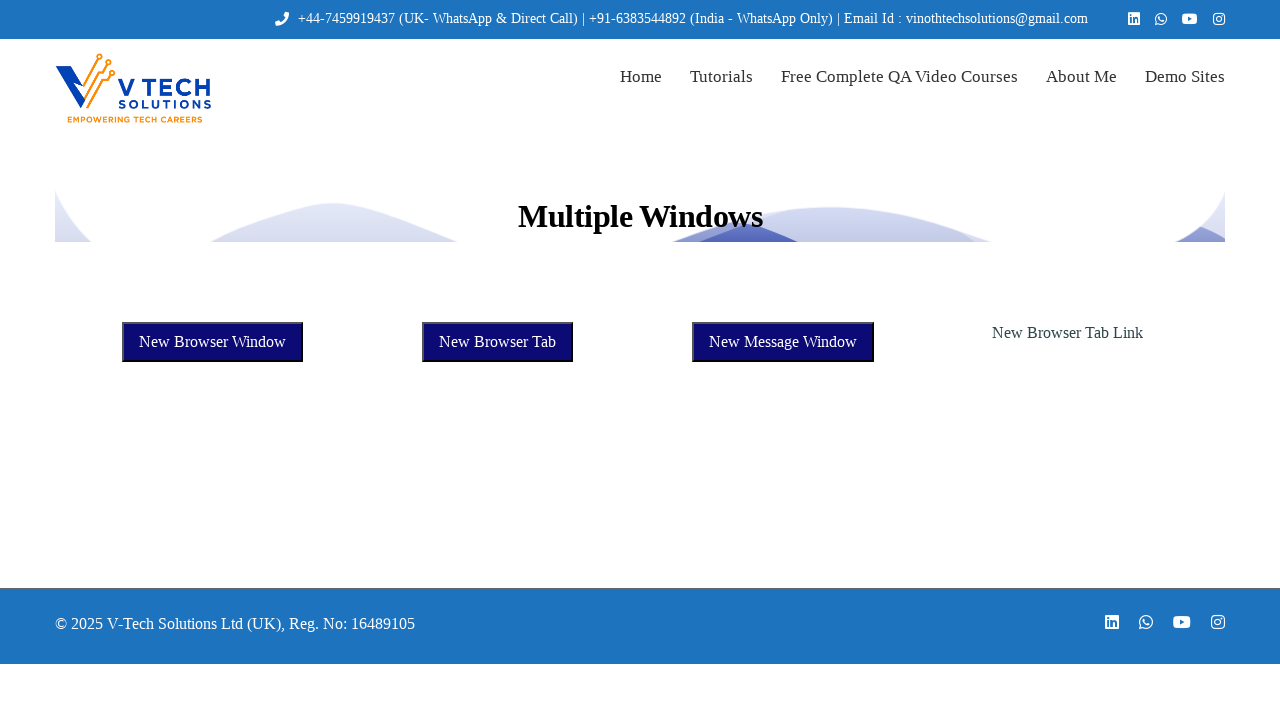